Tests mouse input events by performing left click, double click, and right click actions on a page and verifying the active side changes after each action.

Starting URL: https://v1.training-support.net/selenium/input-events

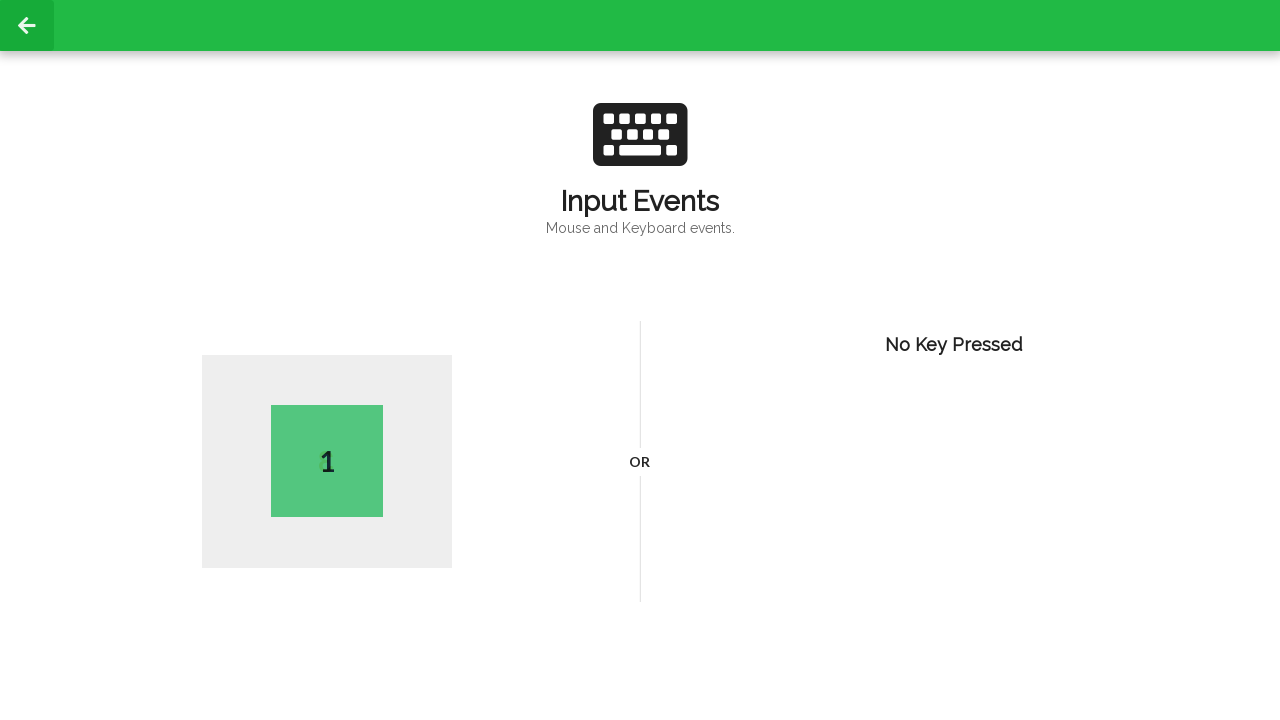

Performed left click at coordinates (300, 300) at (300, 300)
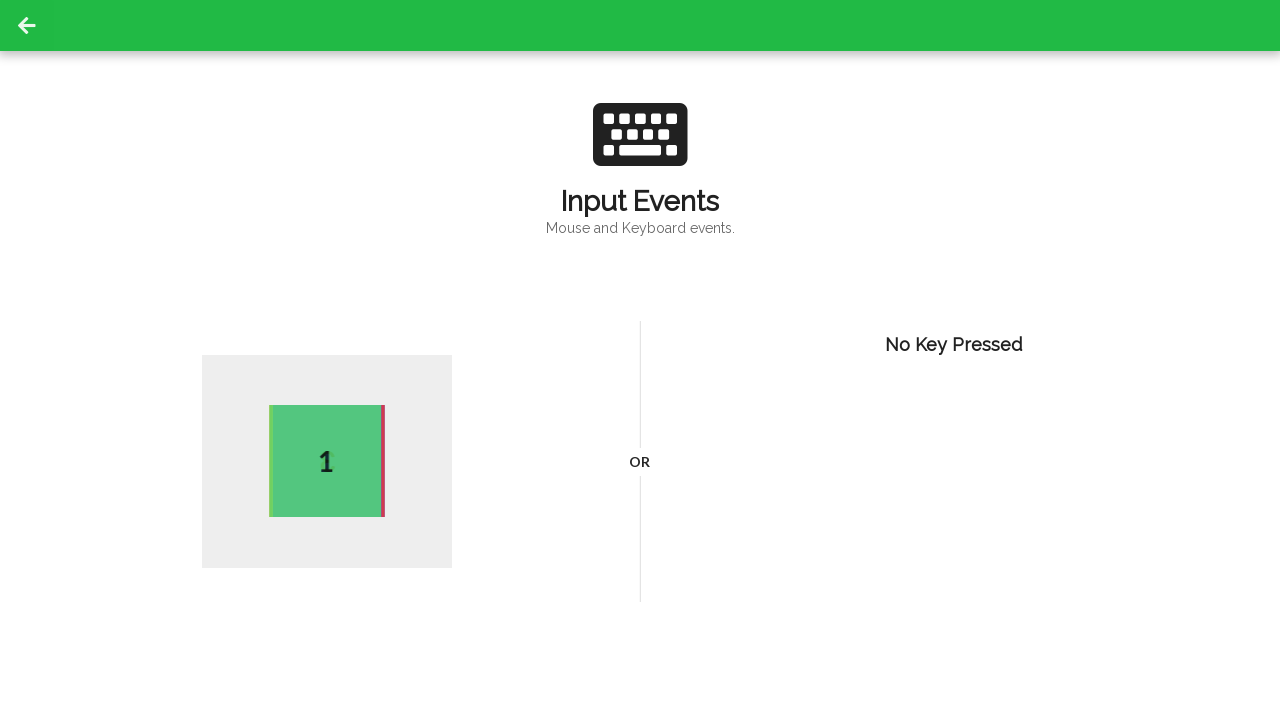

Verified active side element is present after left click
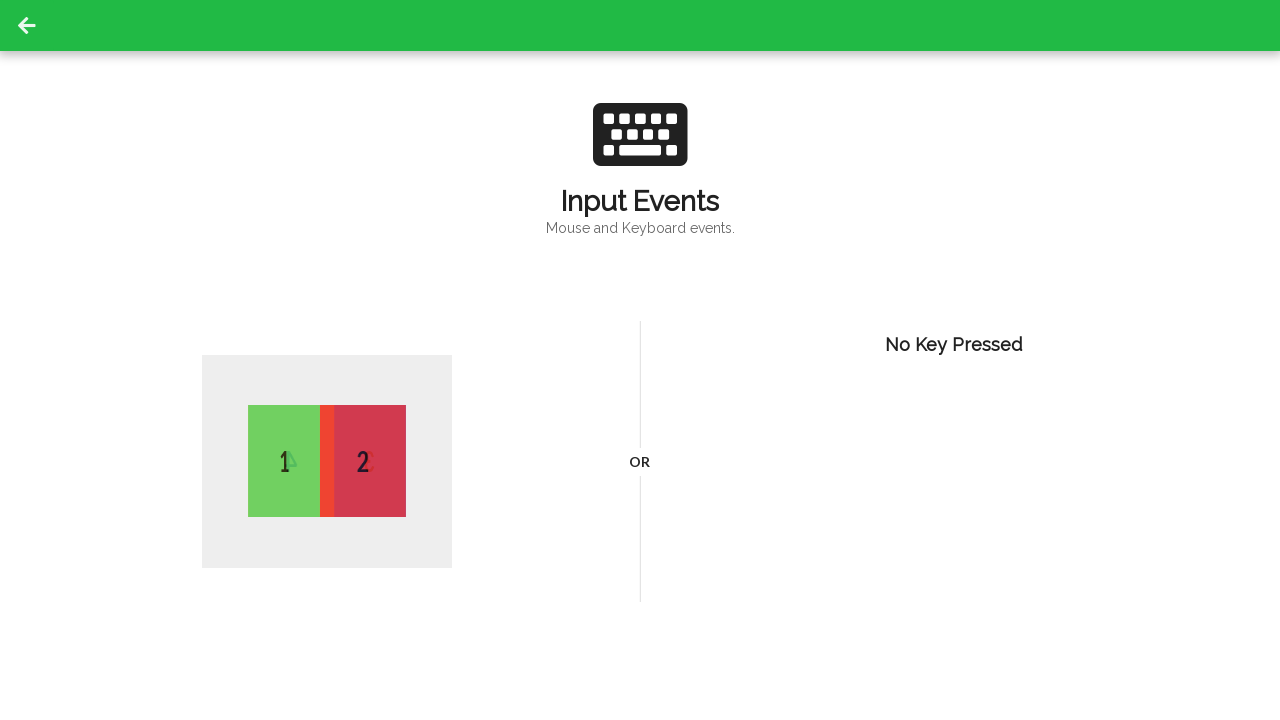

Performed double click at coordinates (300, 300)
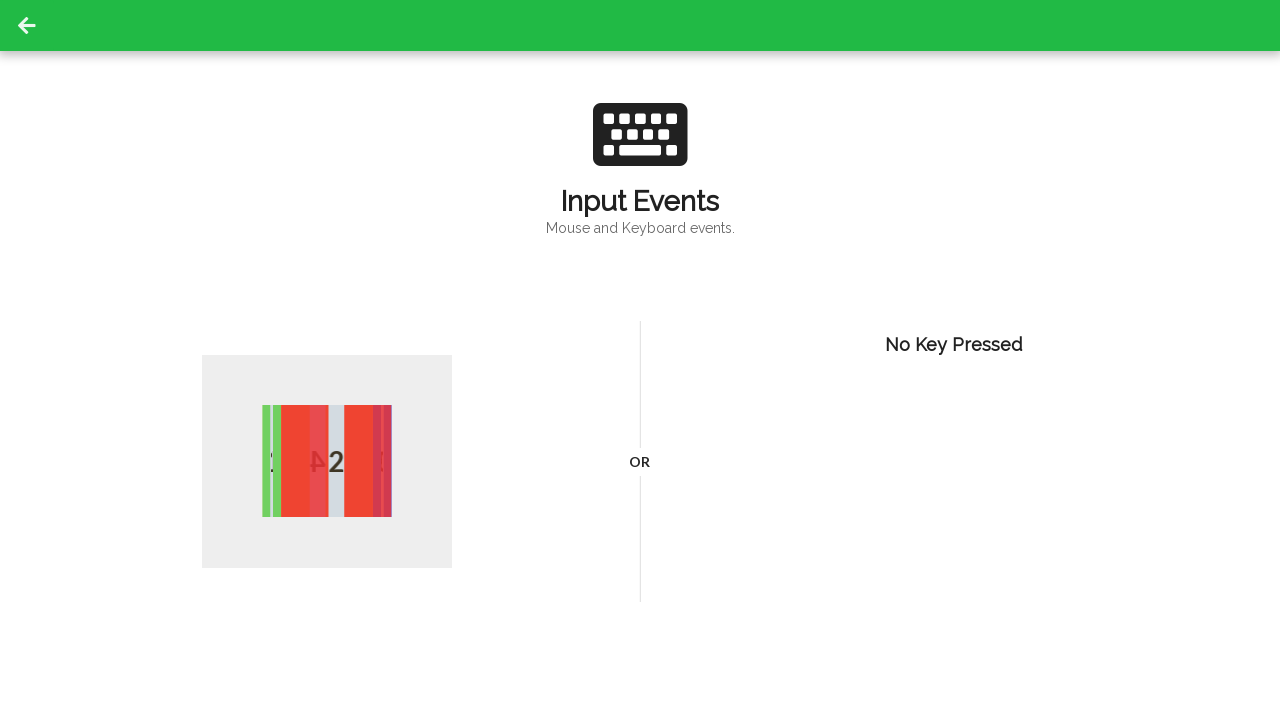

Verified active side element is present after double click
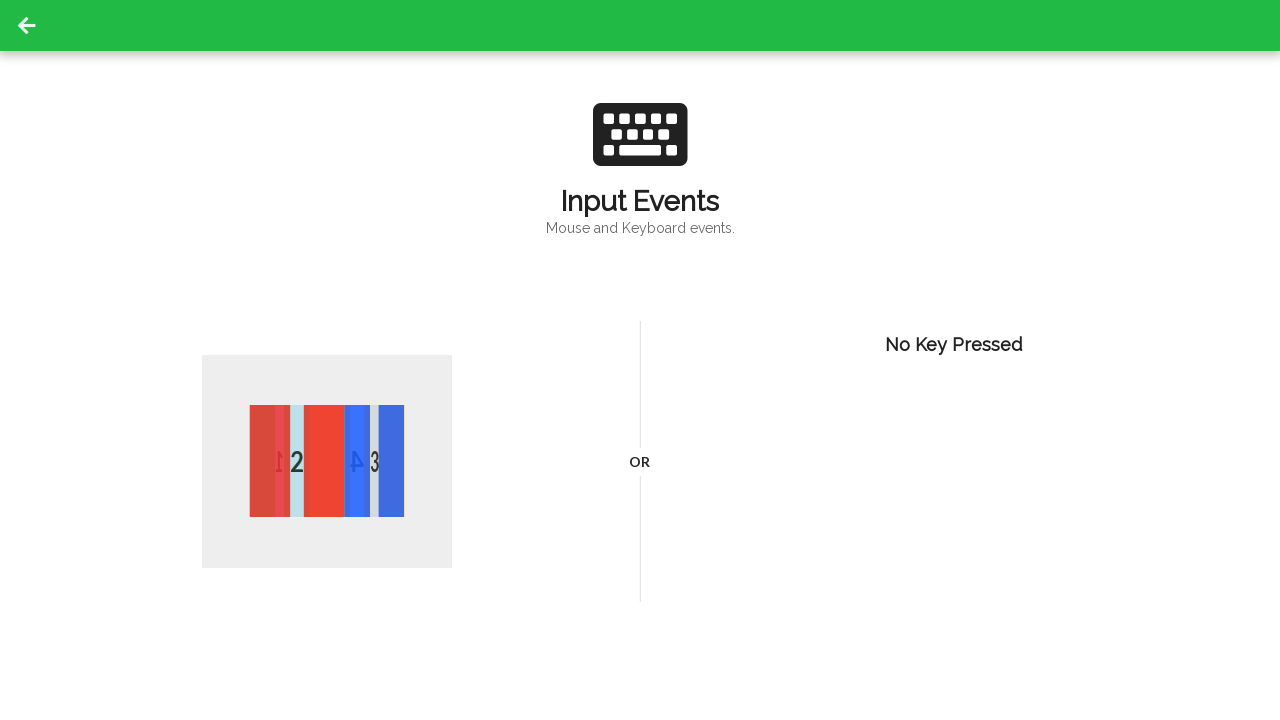

Performed right click at coordinates (300, 300) at (300, 300)
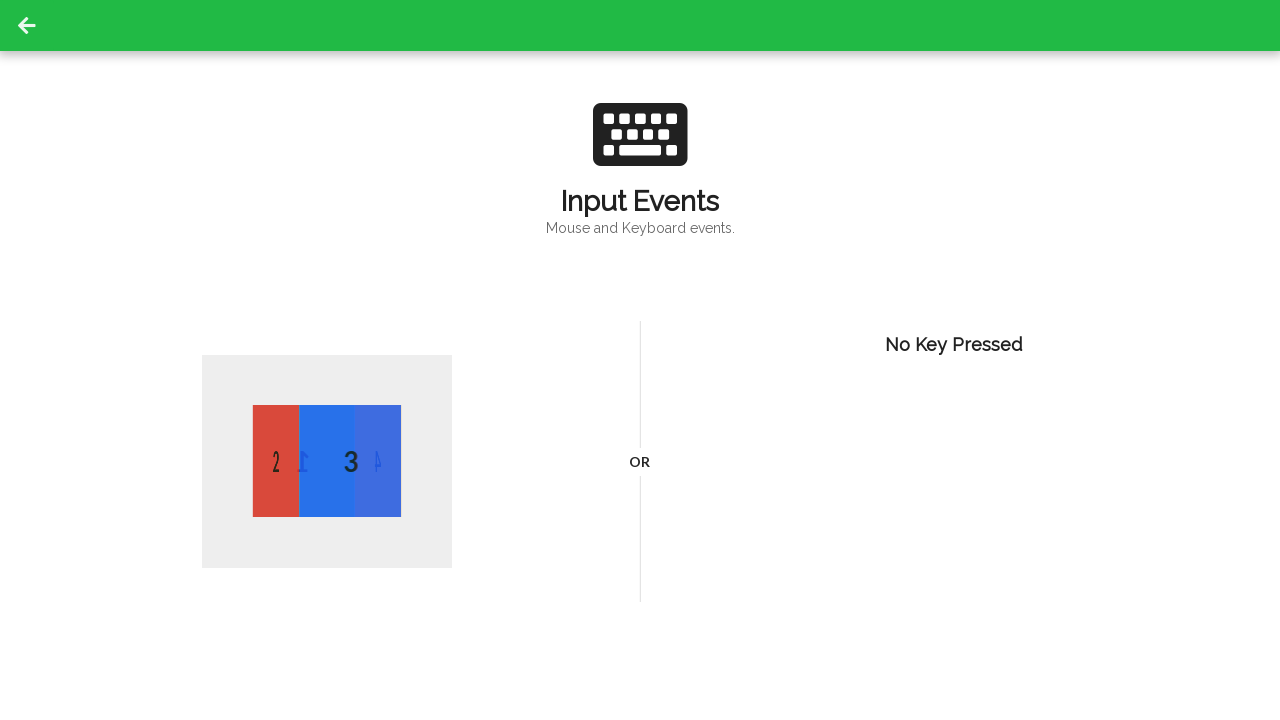

Verified active side element is present after right click
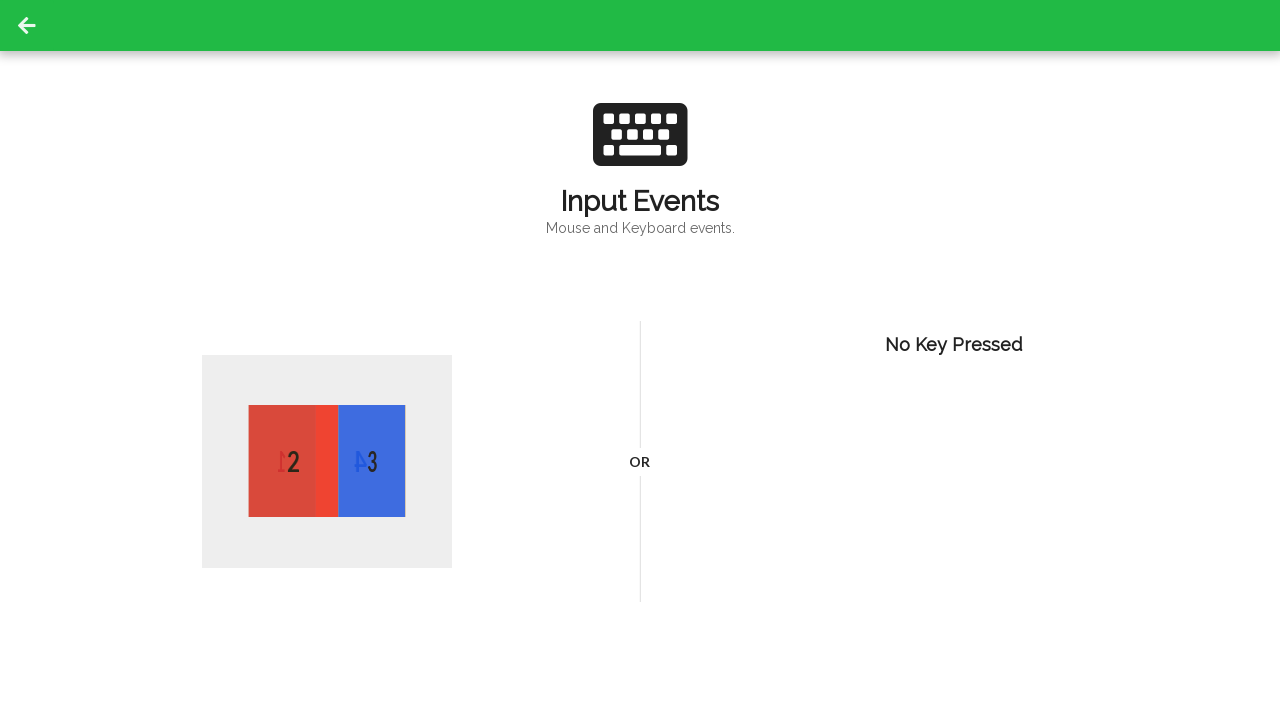

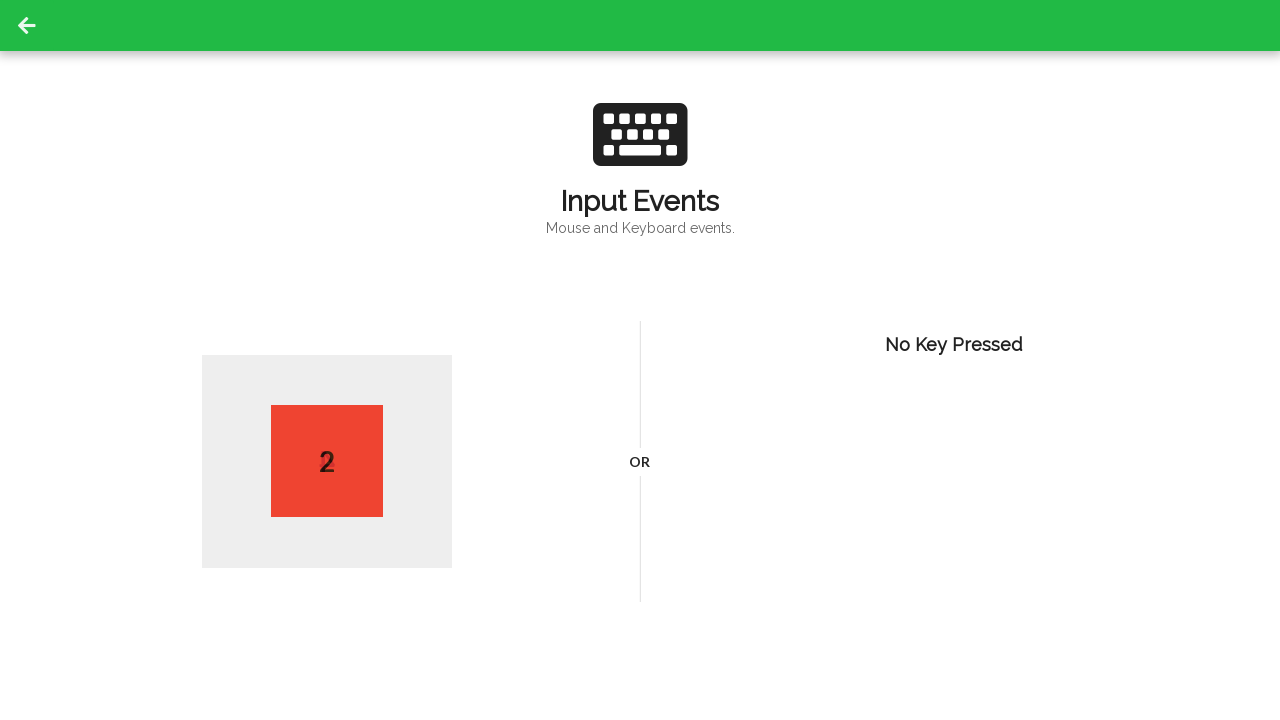